Opens the Checkboxes page by clicking the link from the home page and verifies the page heading displays "Checkboxes"

Starting URL: https://the-internet.herokuapp.com

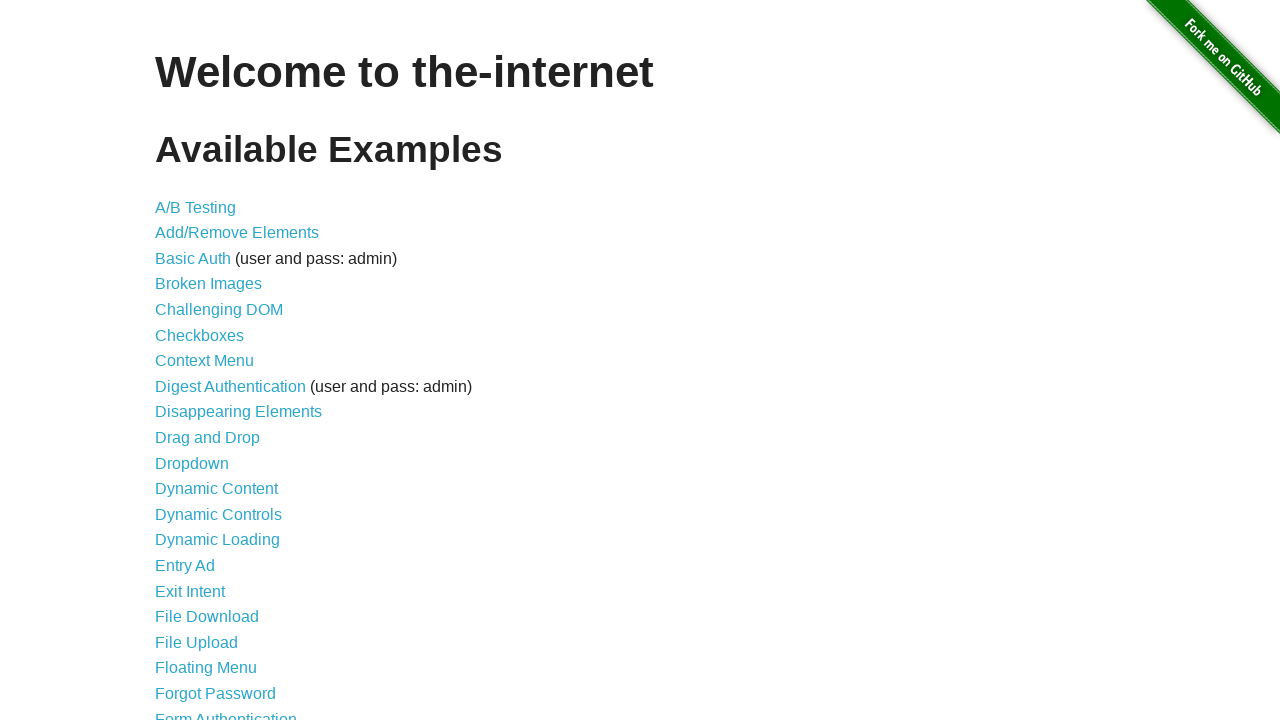

Clicked on Checkboxes link to navigate to the page at (200, 335) on text=Checkboxes
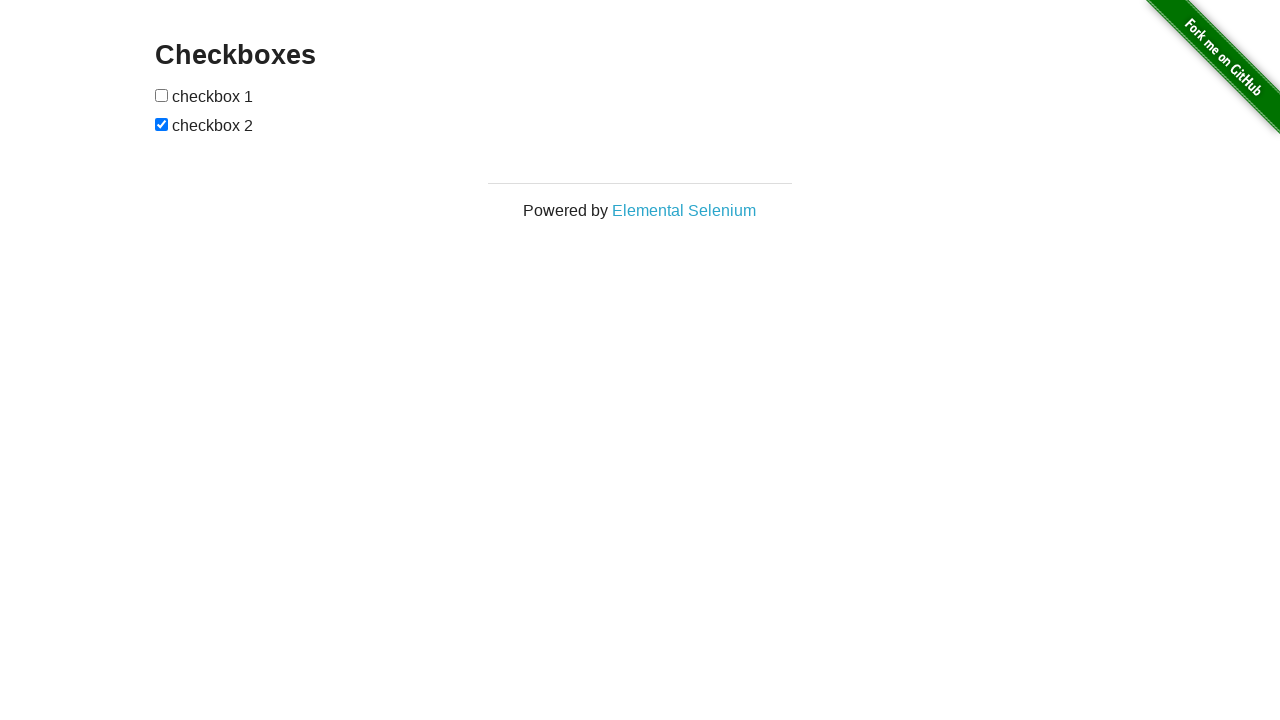

Verified page heading displays 'Checkboxes'
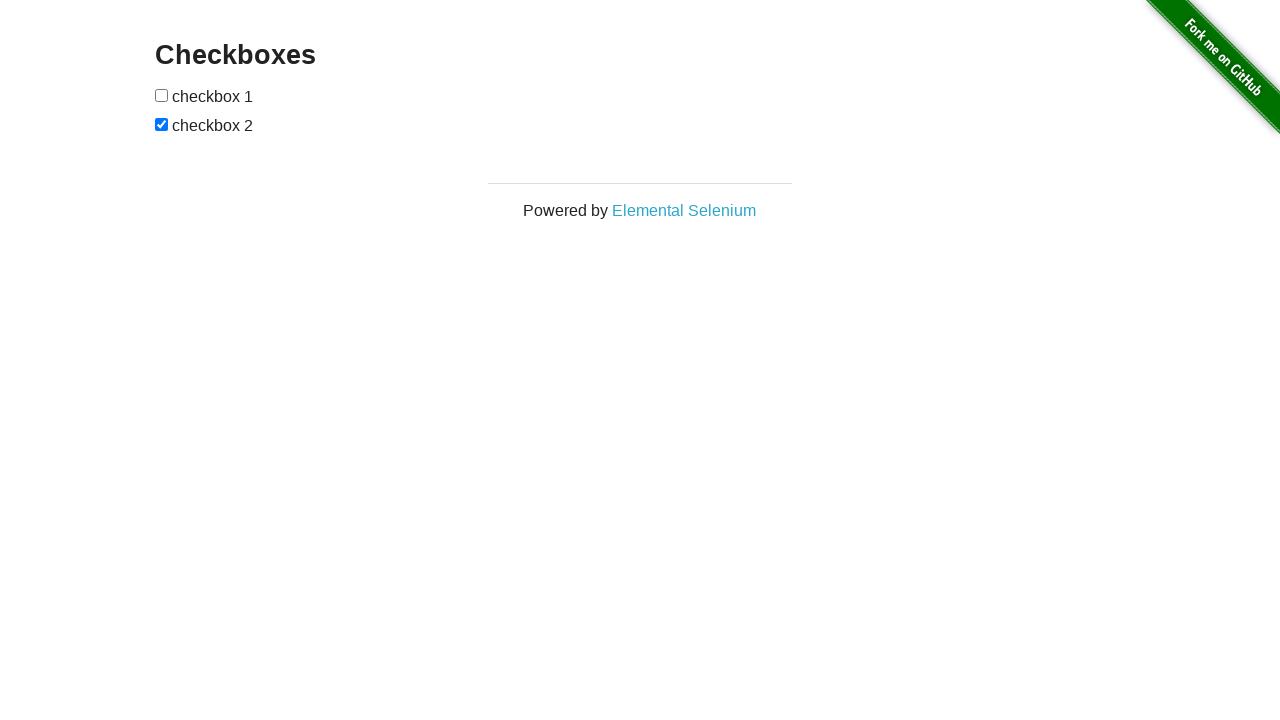

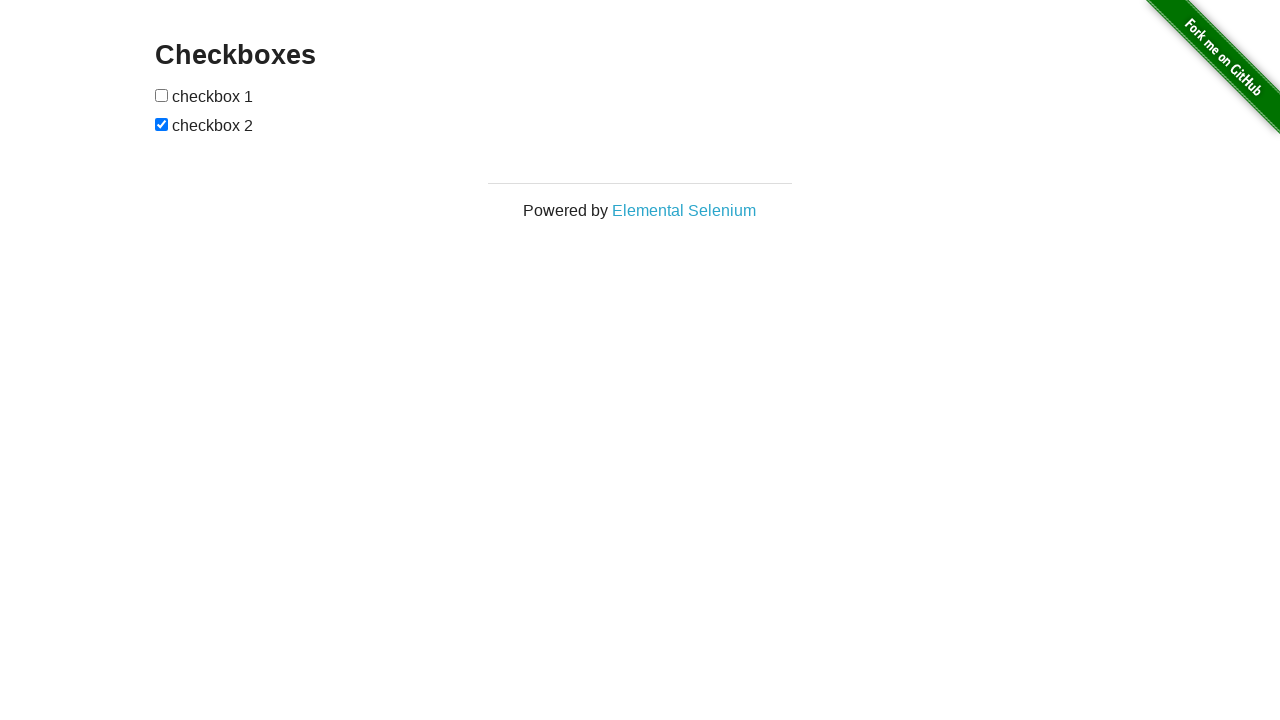